Tests a practice form by scrolling to the submit button, clicking it, and then filling in first name and last name fields

Starting URL: https://demoqa.com/automation-practice-form

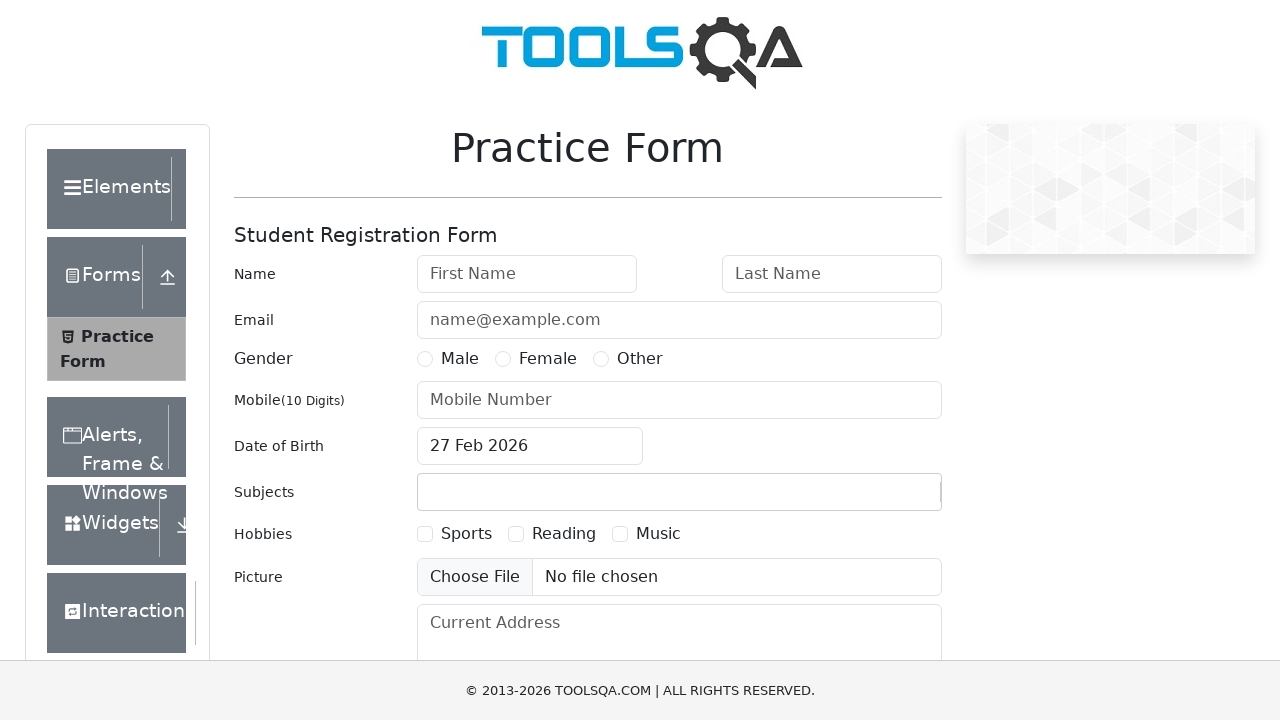

Page loaded with domcontentloaded state
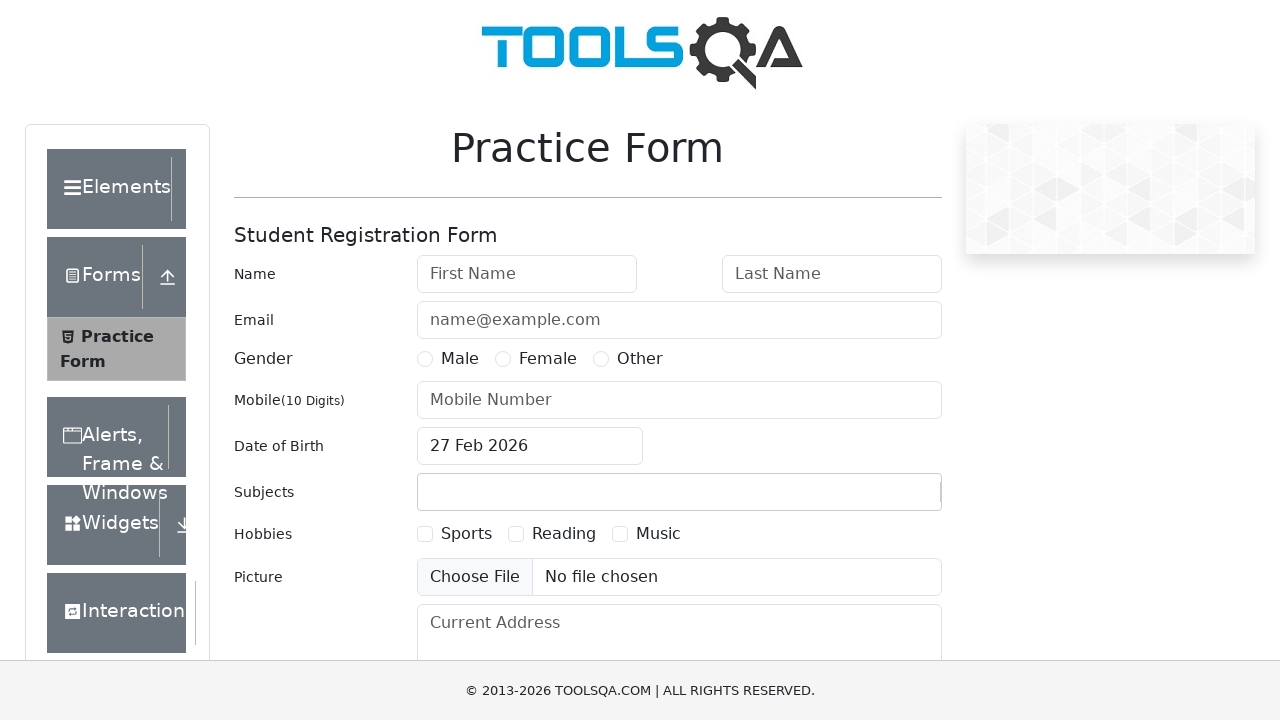

Located the Submit button
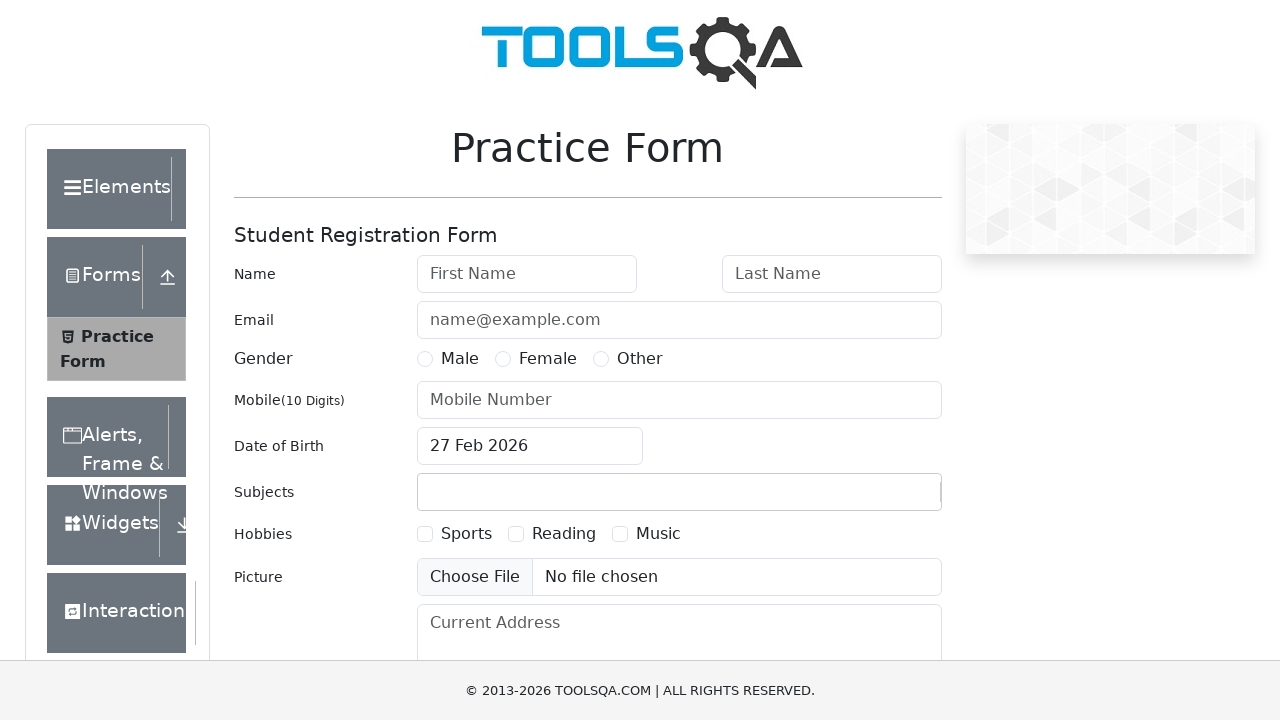

Scrolled to Submit button
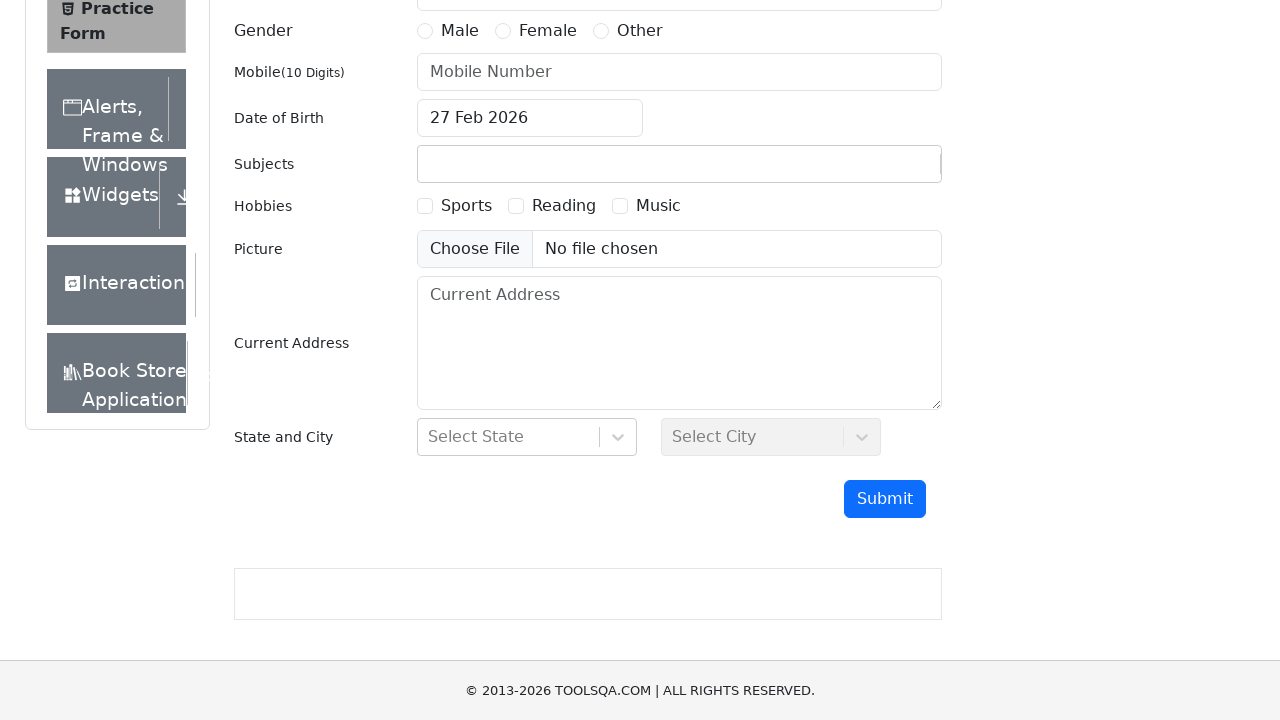

Clicked the Submit button at (885, 499) on #submit
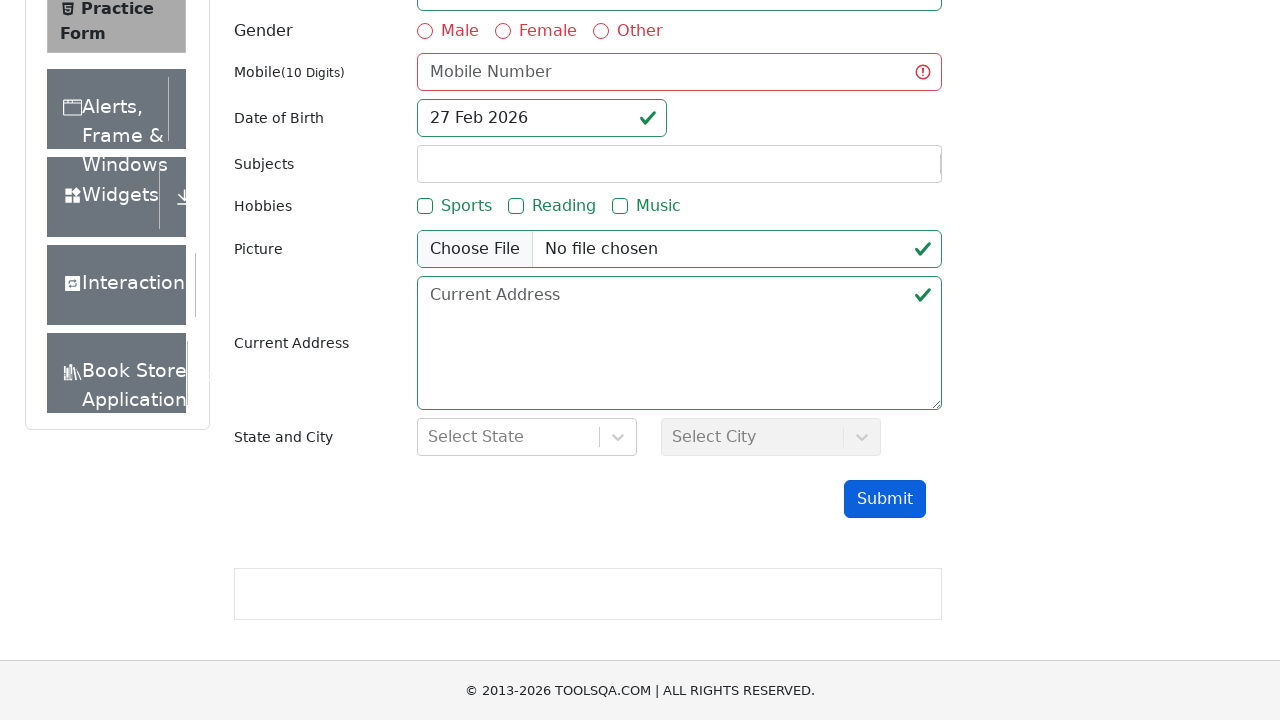

Filled in first name field with 'Juan Cruz' on #firstName
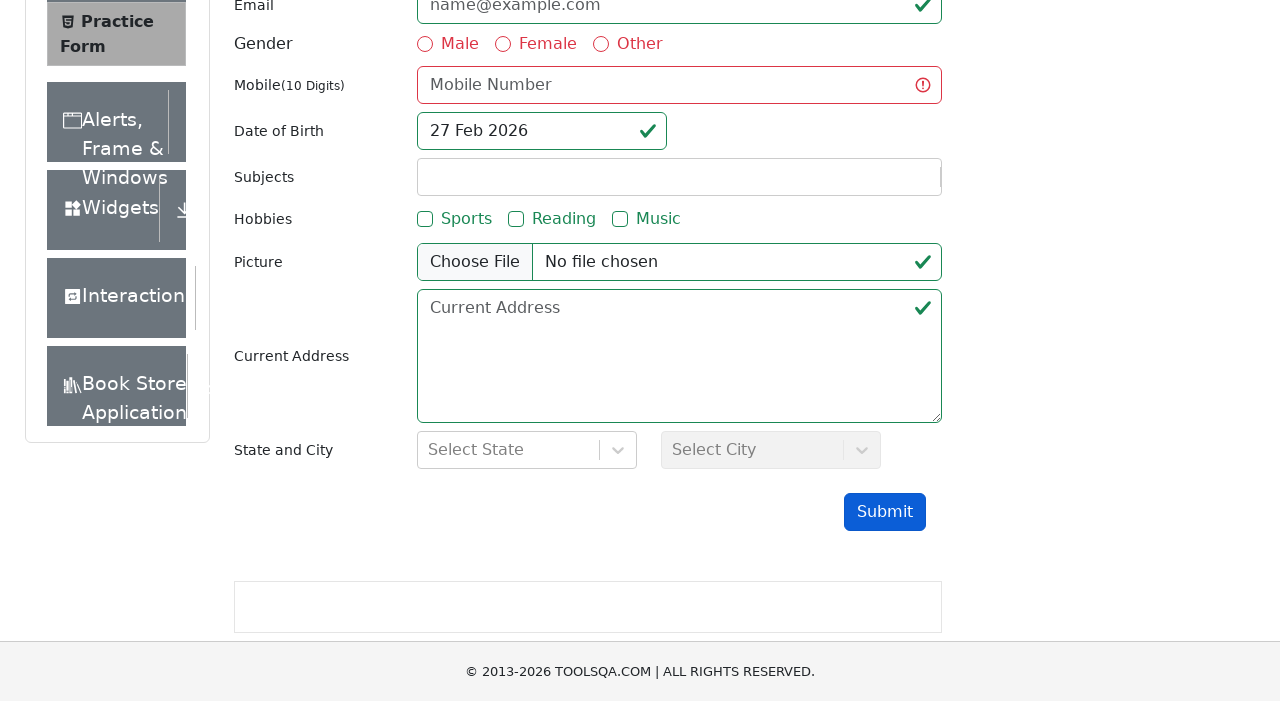

Filled in last name field with 'Mouhape' on #lastName
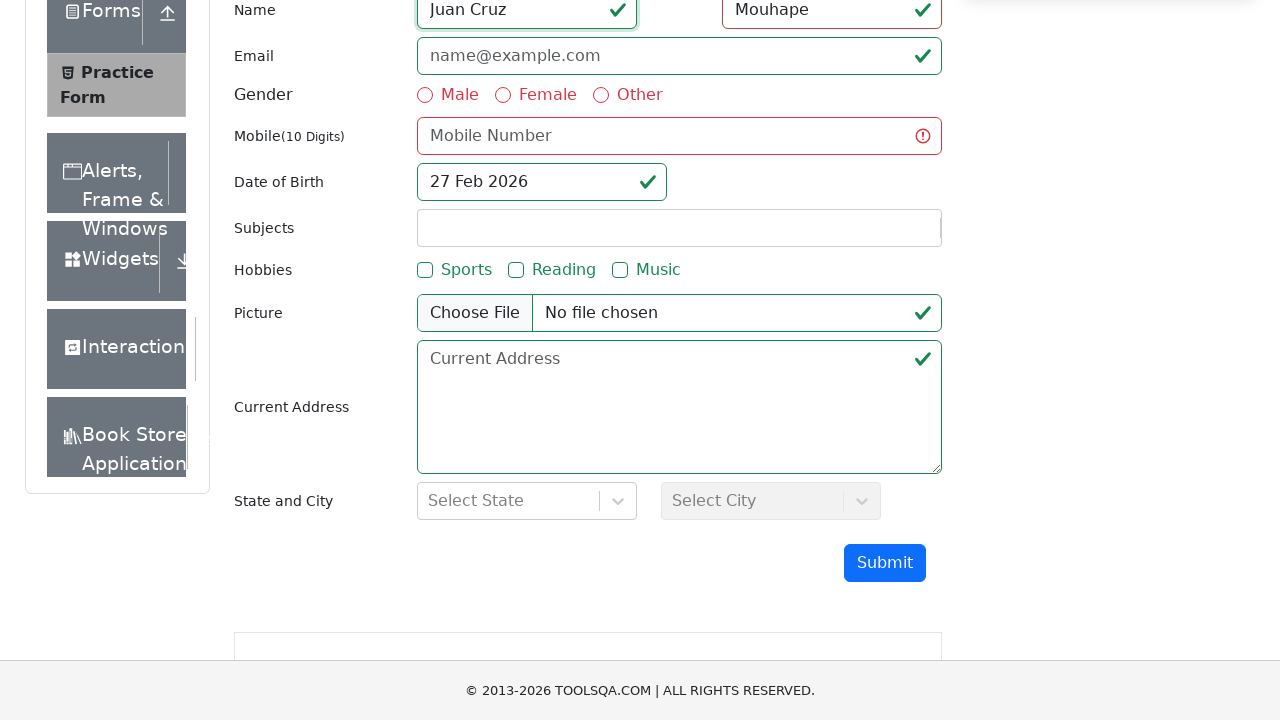

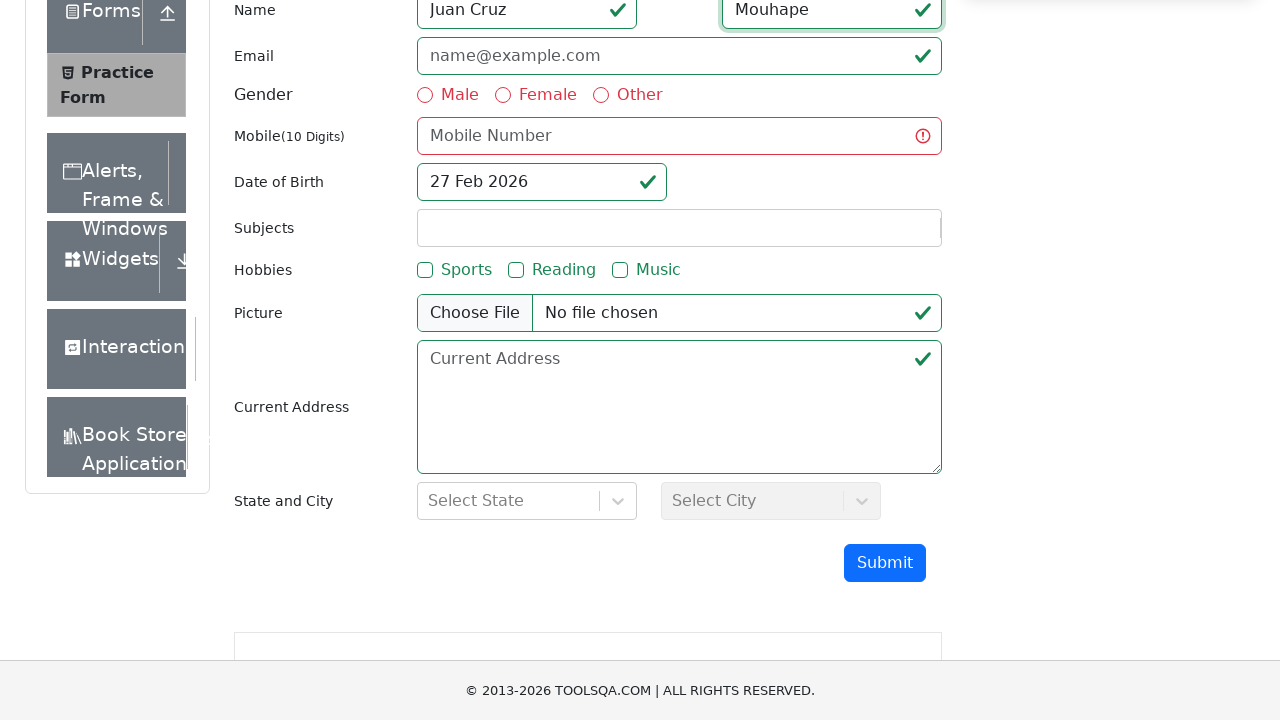